Navigates to the Amealio merchant portal homepage and verifies the page loads

Starting URL: https://merchant.amealio.com

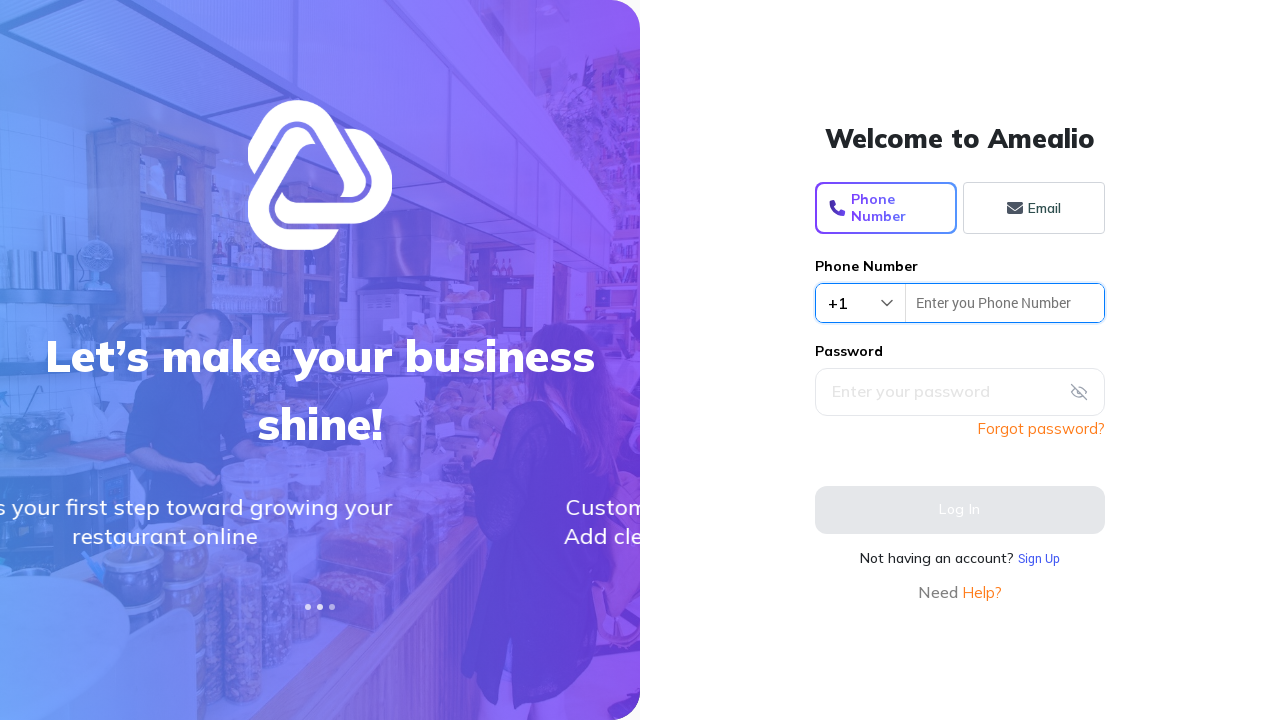

Navigated to Amealio merchant portal homepage and waited for DOM content to load
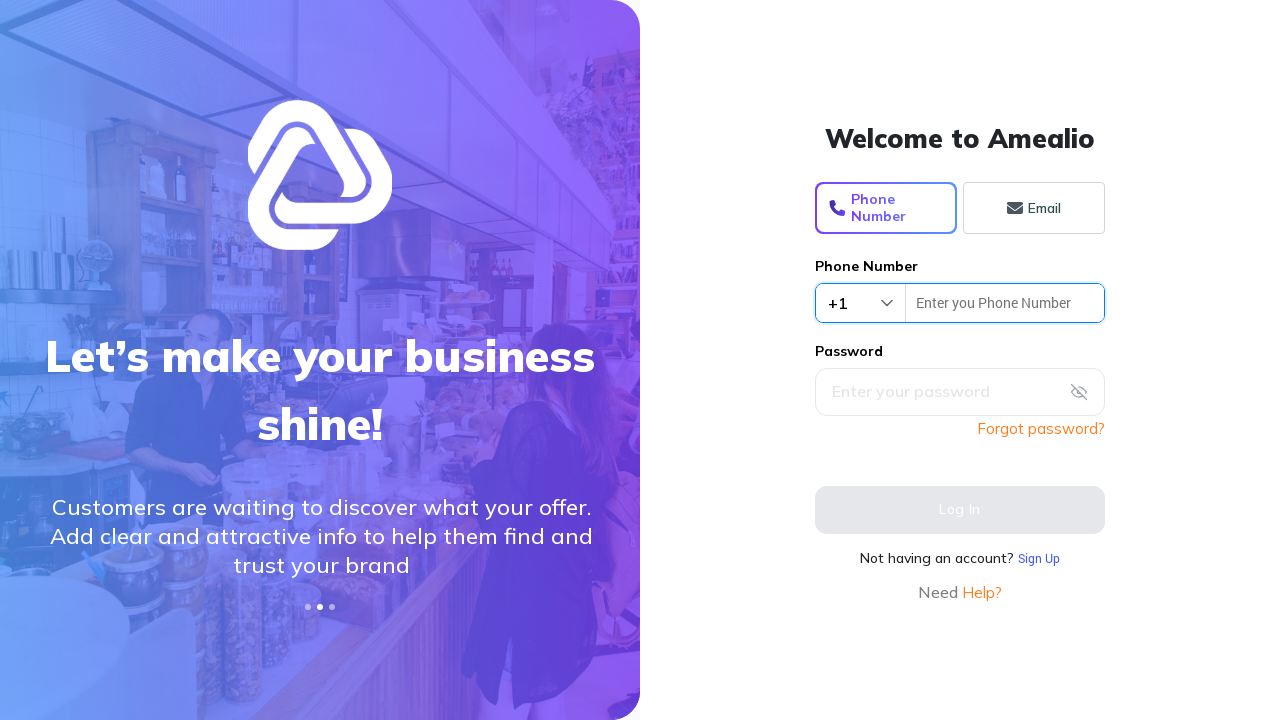

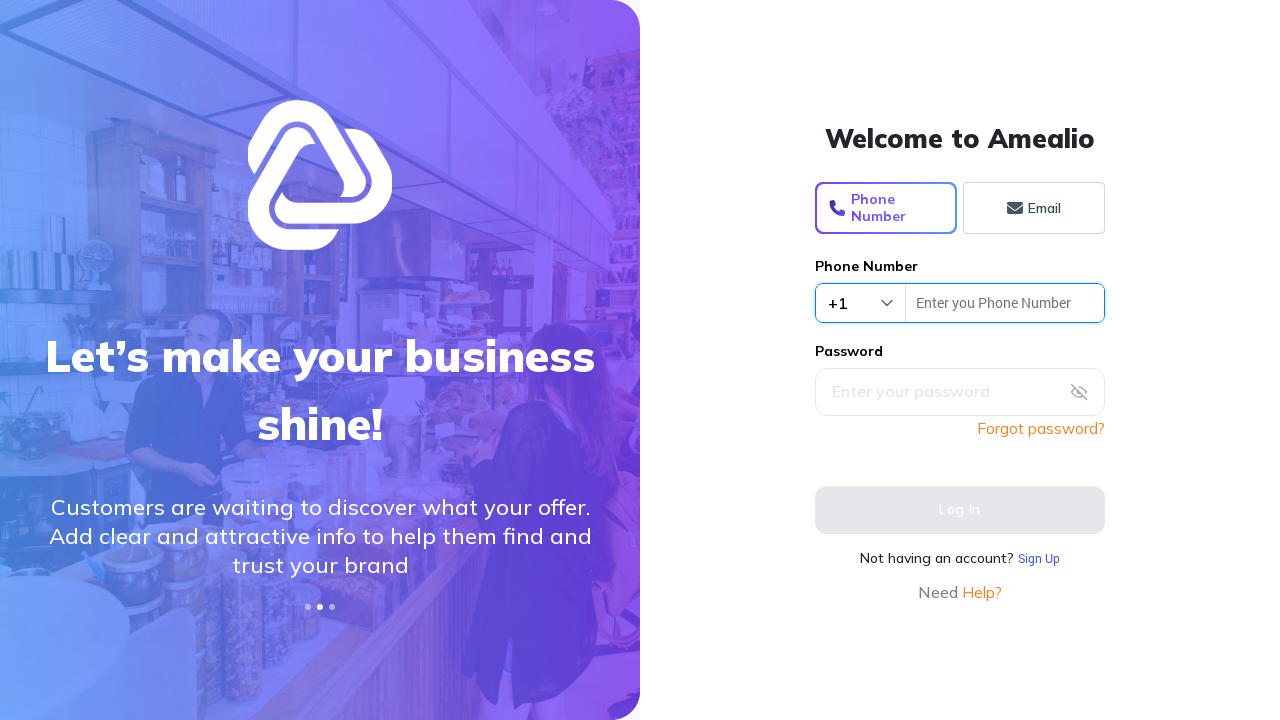